Tests a progress bar feature by entering a time duration in seconds and clicking the Start button to initiate the progress.

Starting URL: https://demoapps.qspiders.com/ui/progress/disabled?sublist=4

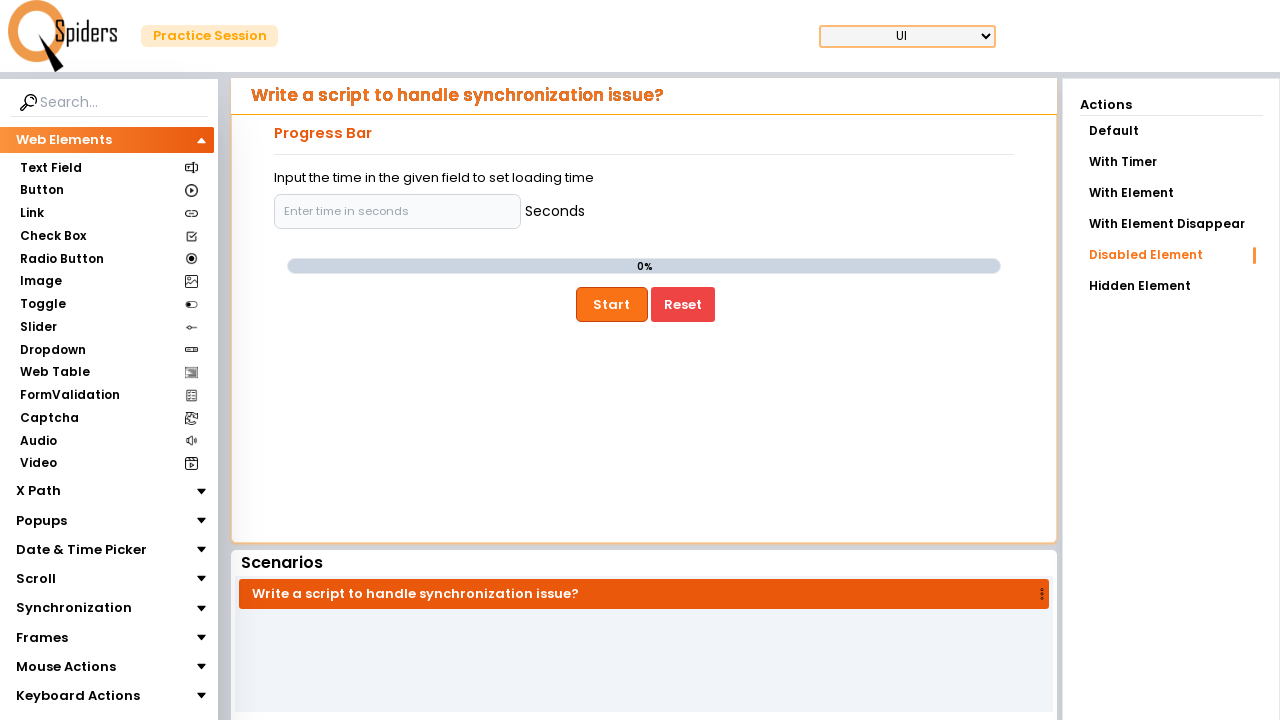

Waited for time input field to become visible
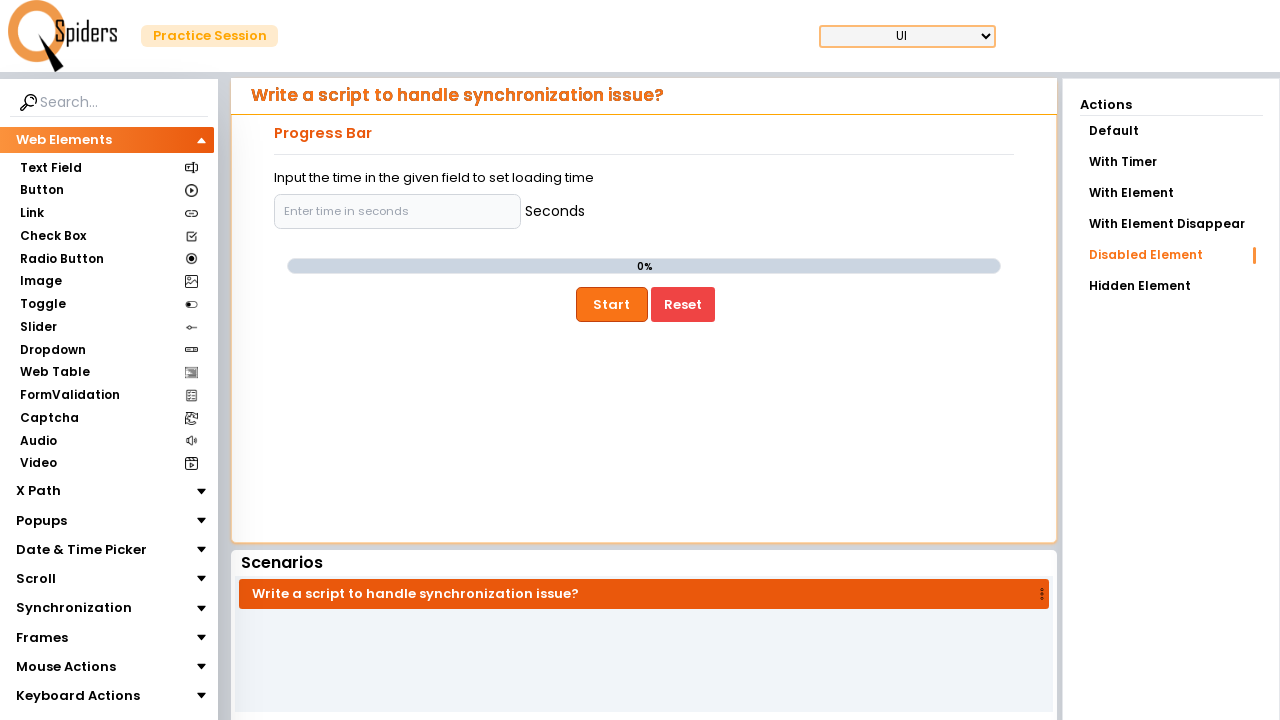

Filled time input field with 3 seconds on input[placeholder='Enter time in seconds']
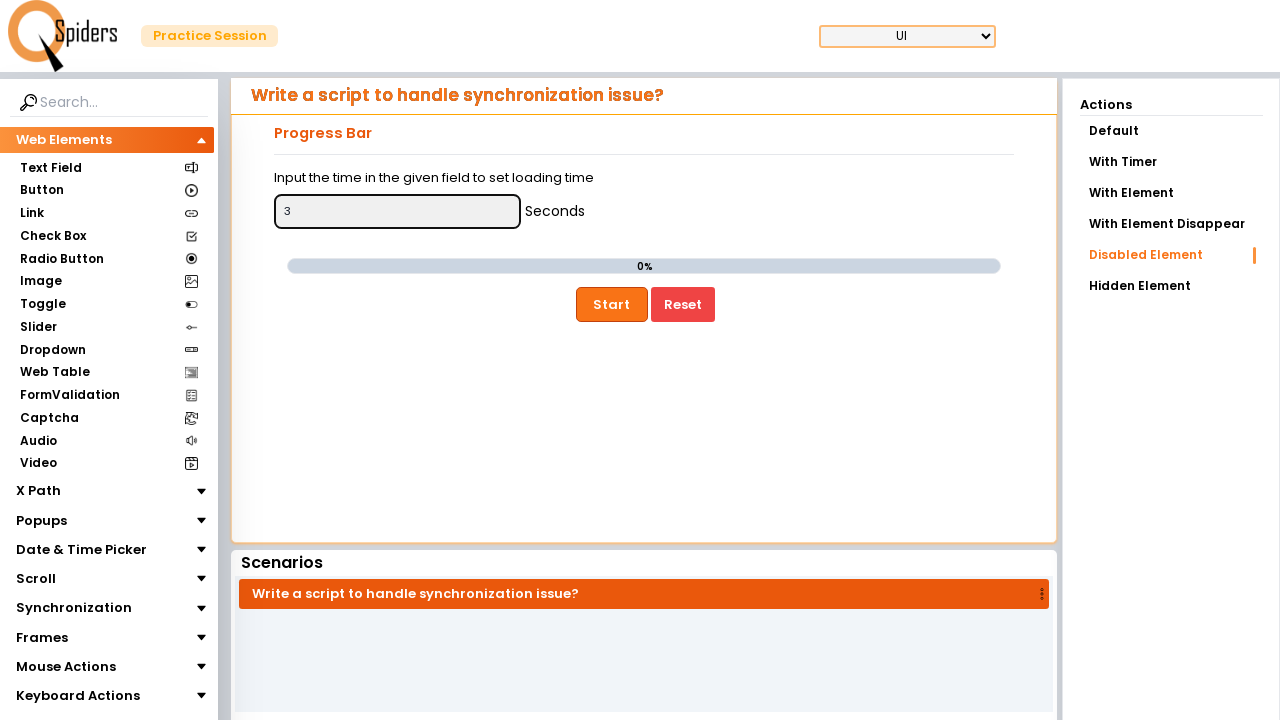

Waited for Start button to become visible
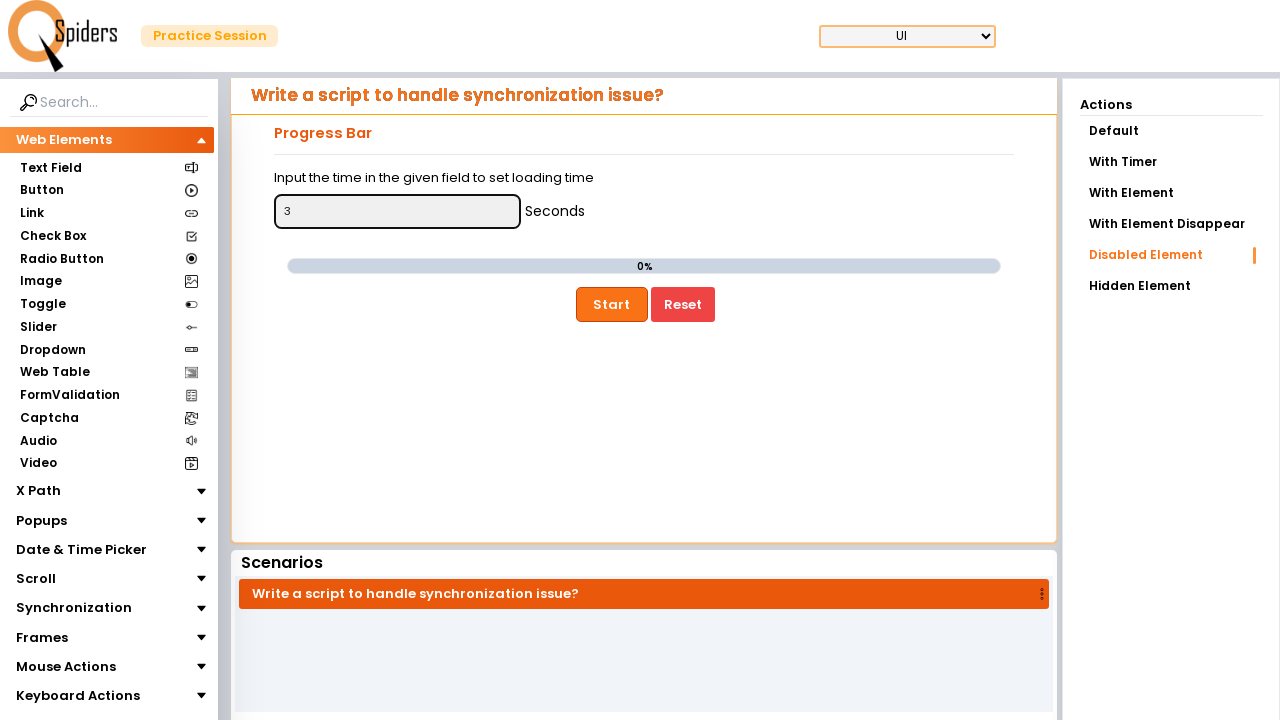

Clicked Start button to initiate progress bar at (612, 304) on button:has-text('Start')
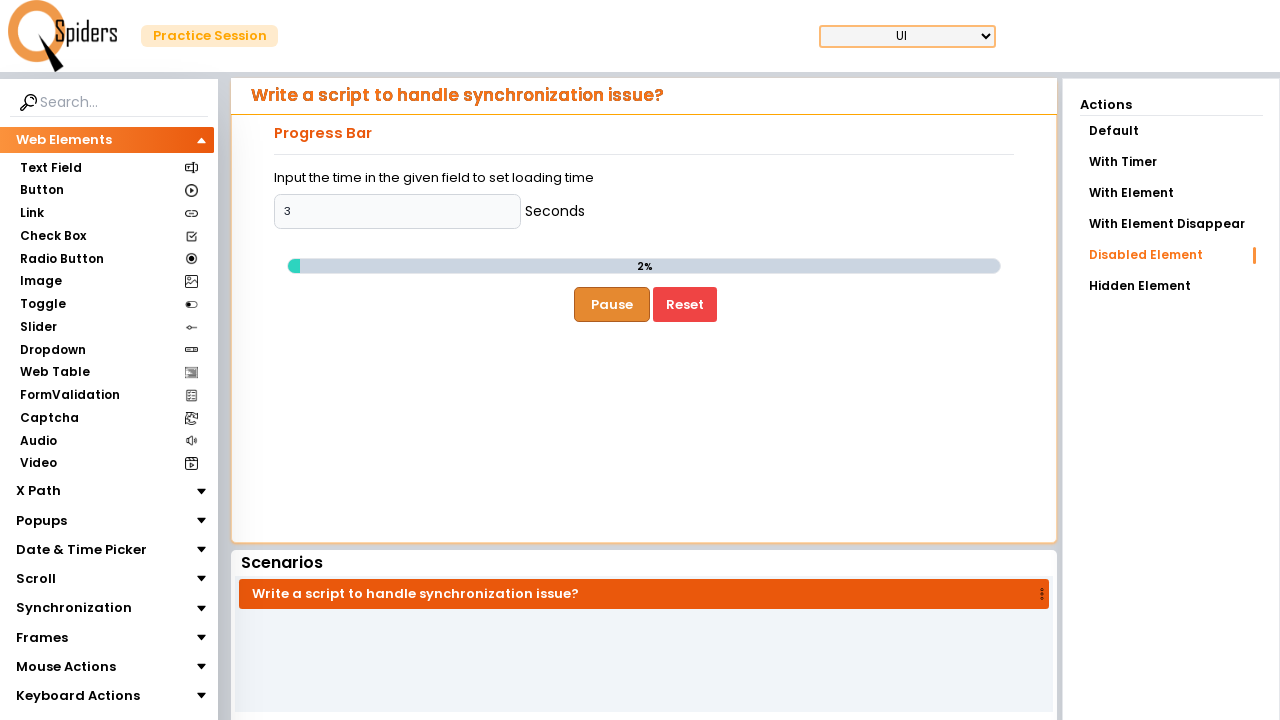

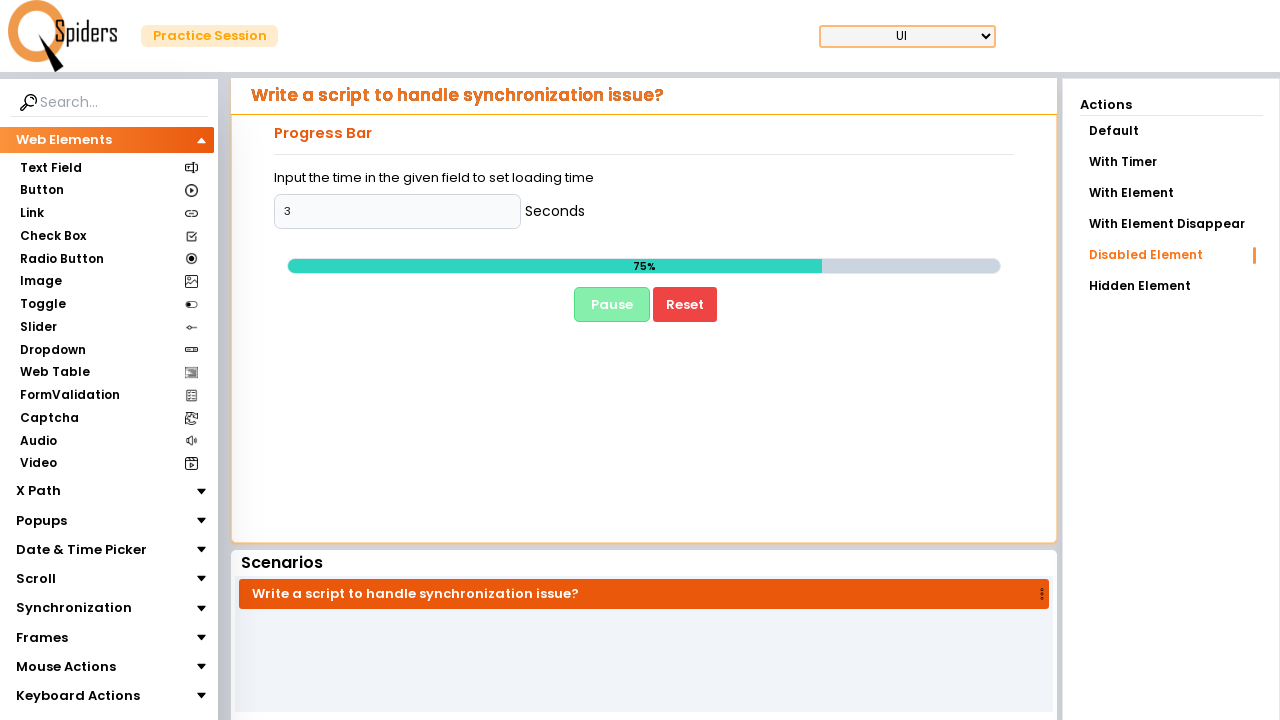